Tests radio button functionality by sequentially clicking three different radio buttons on a form

Starting URL: https://formy-project.herokuapp.com/radiobutton

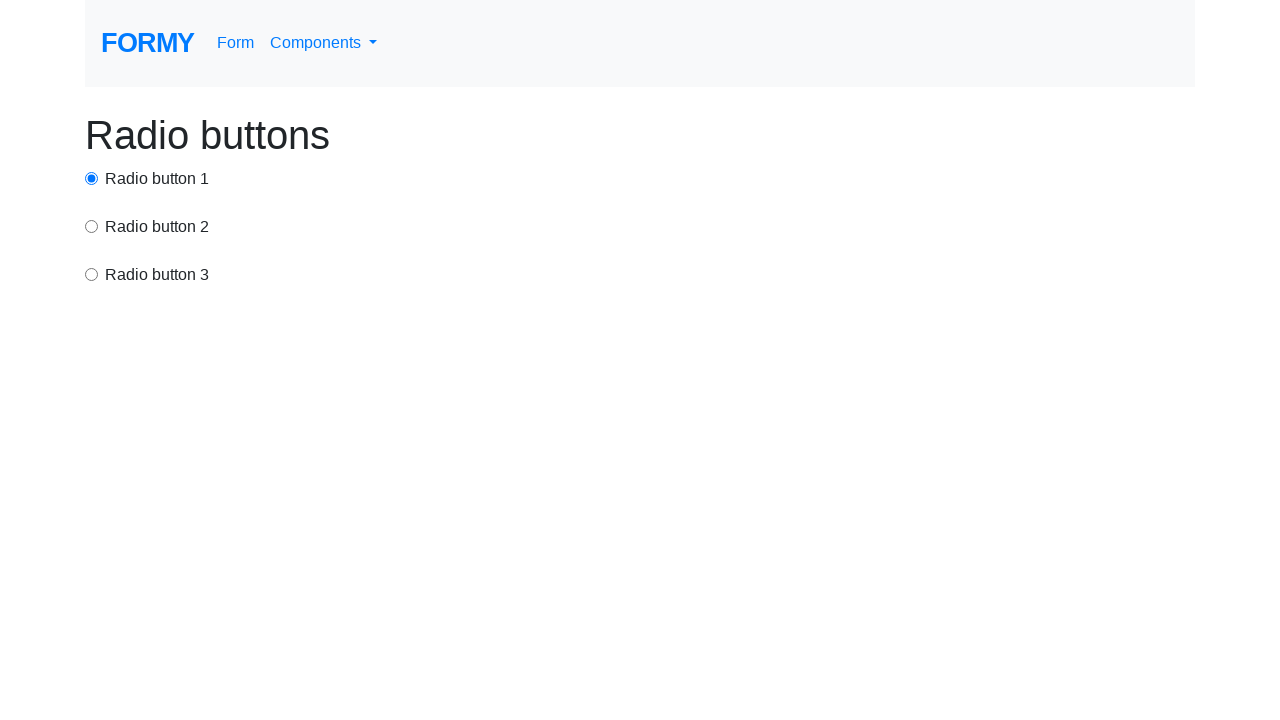

Clicked first radio button by ID at (92, 178) on #radio-button-1
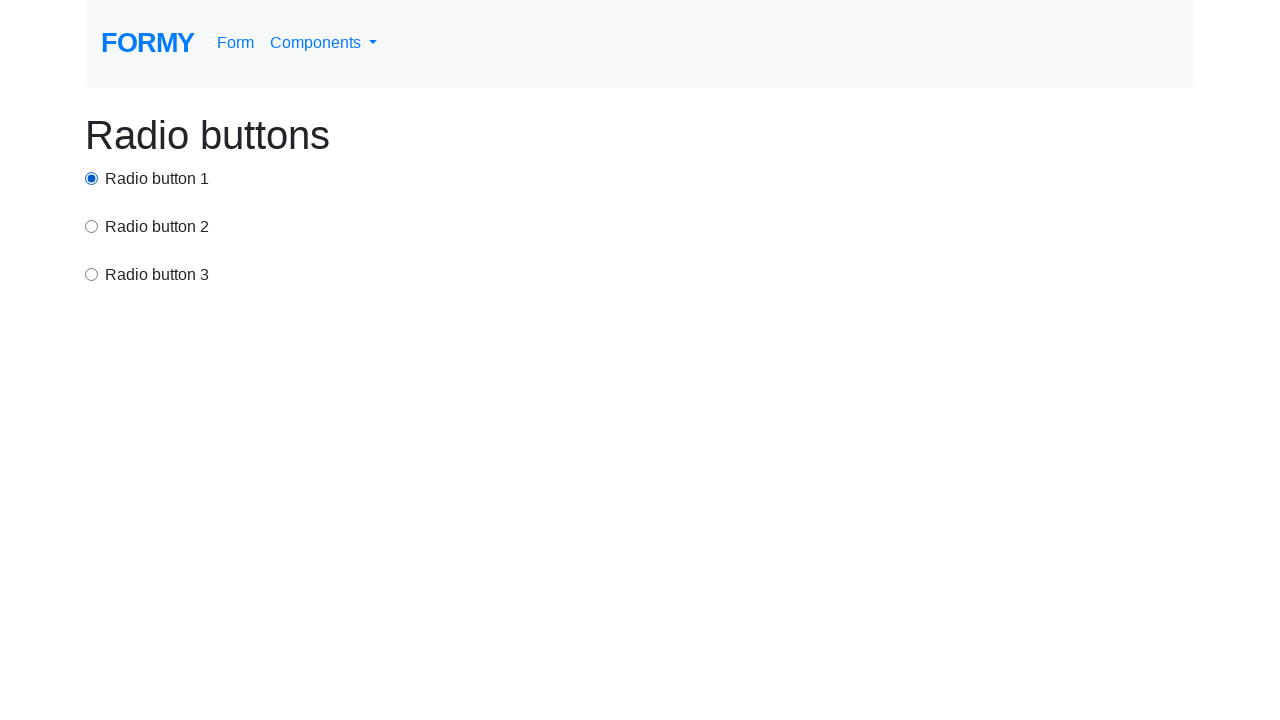

Clicked second radio button by value attribute at (92, 226) on input[value='option2']
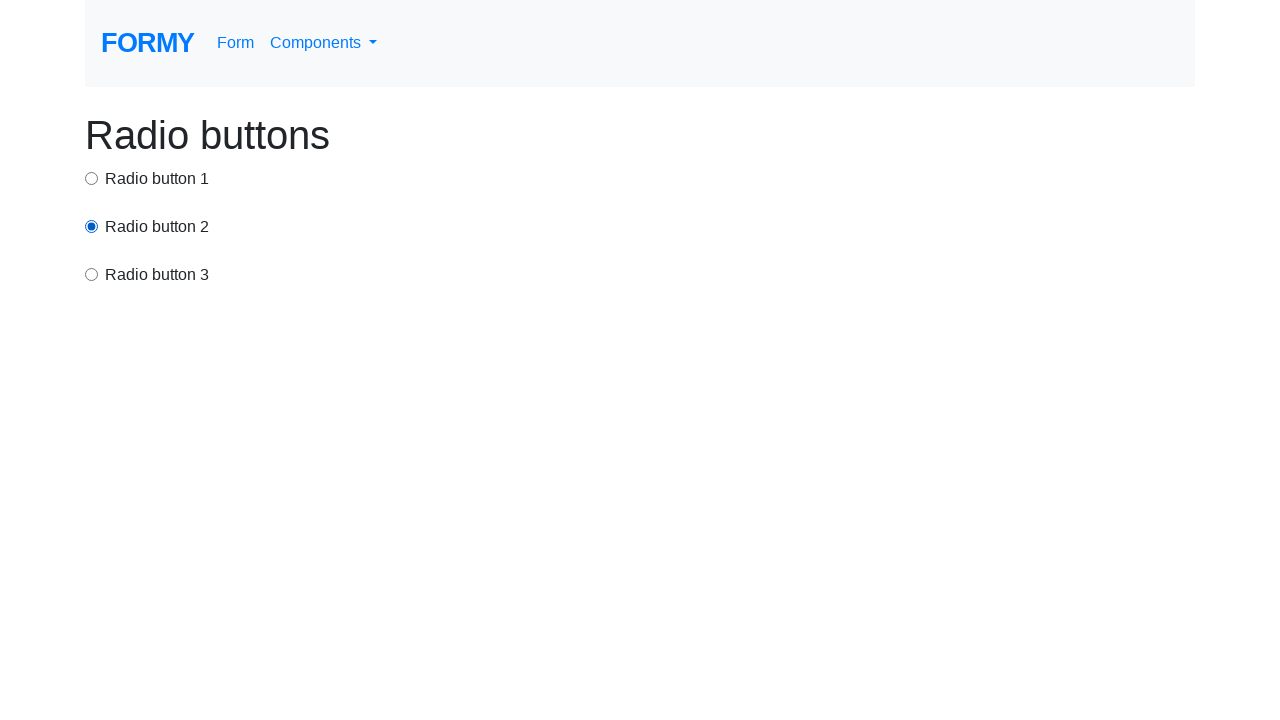

Clicked third radio button using CSS selector at (92, 274) on div > div:nth-of-type(3) > input
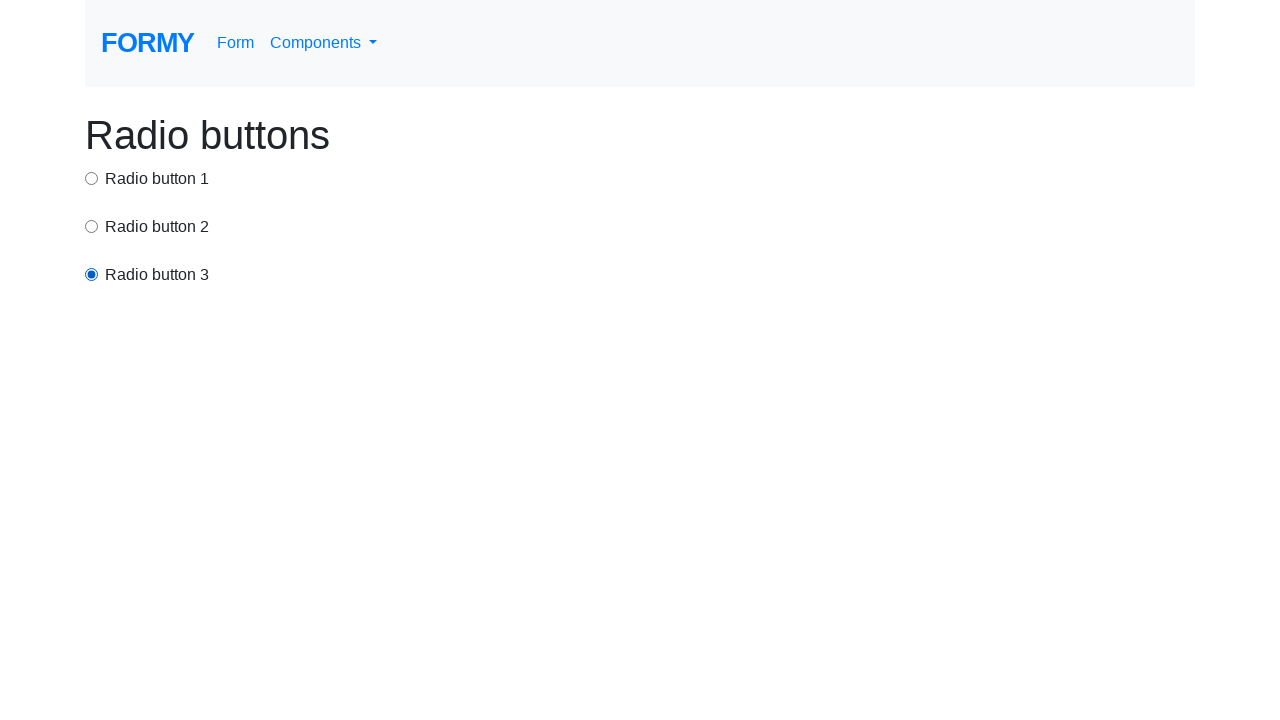

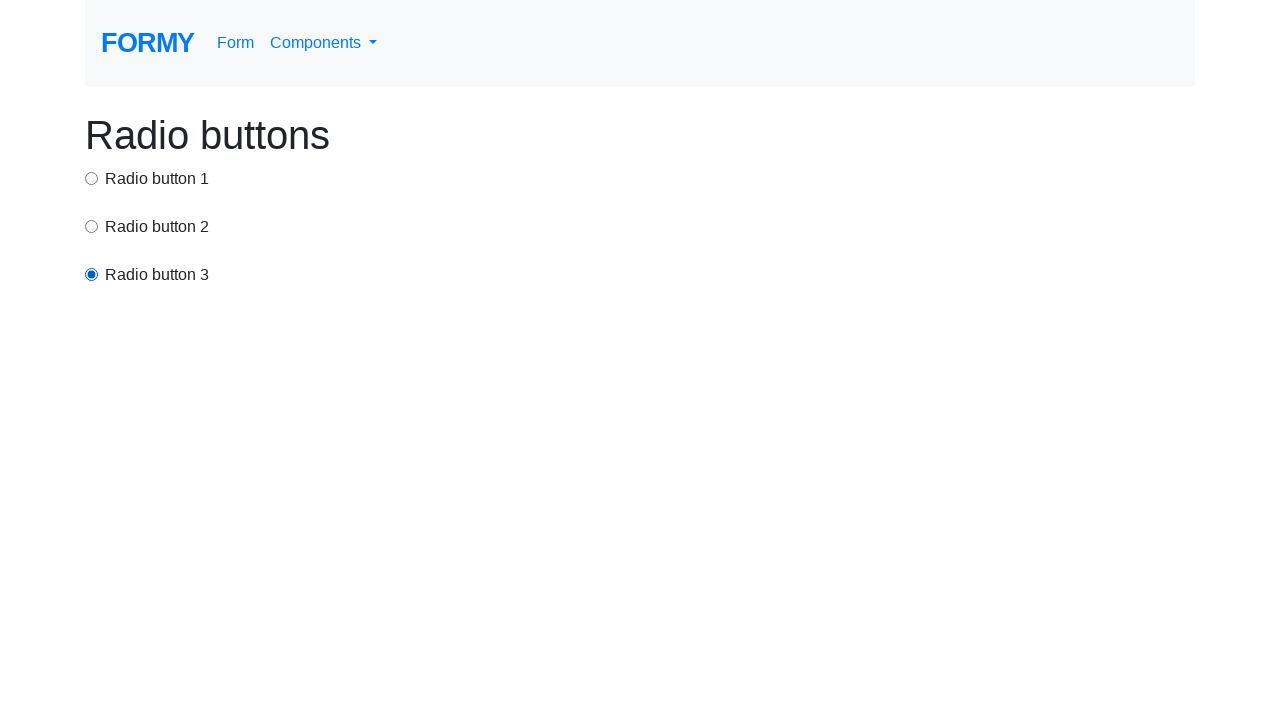